Tests double-click functionality by scrolling to and double-clicking a button element

Starting URL: http://omayo.blogspot.com

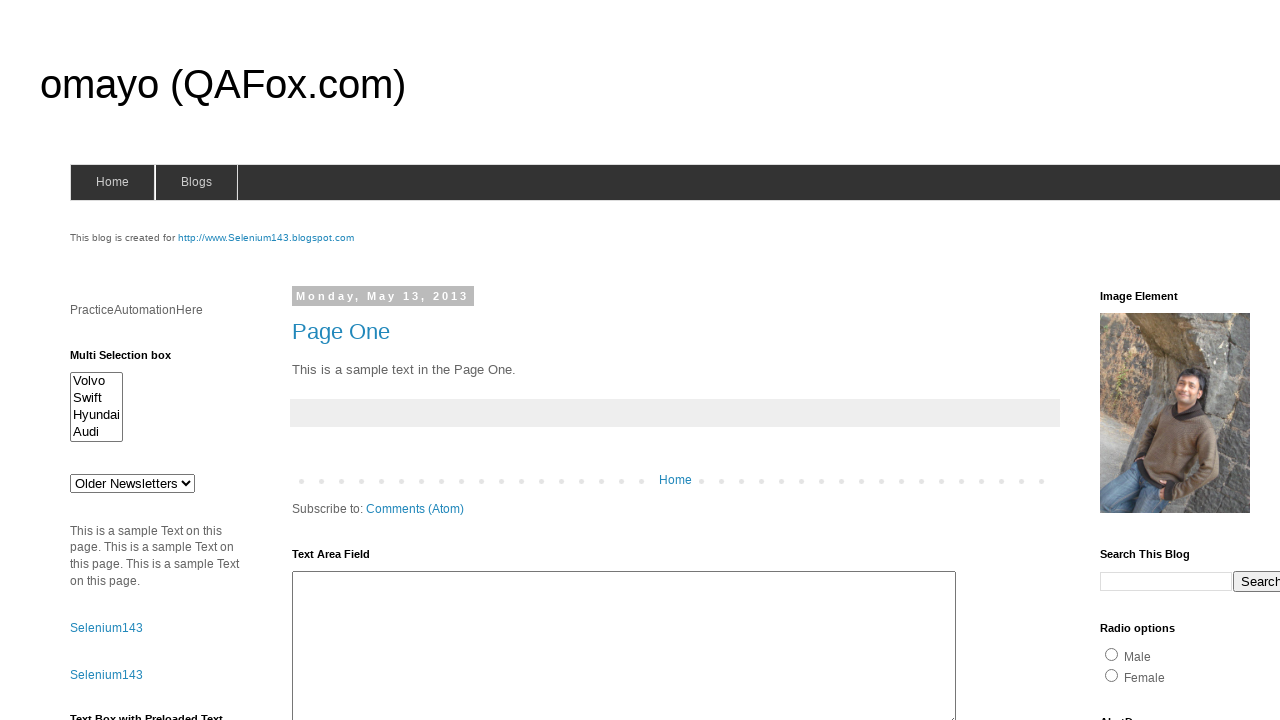

Scrolled button element into view
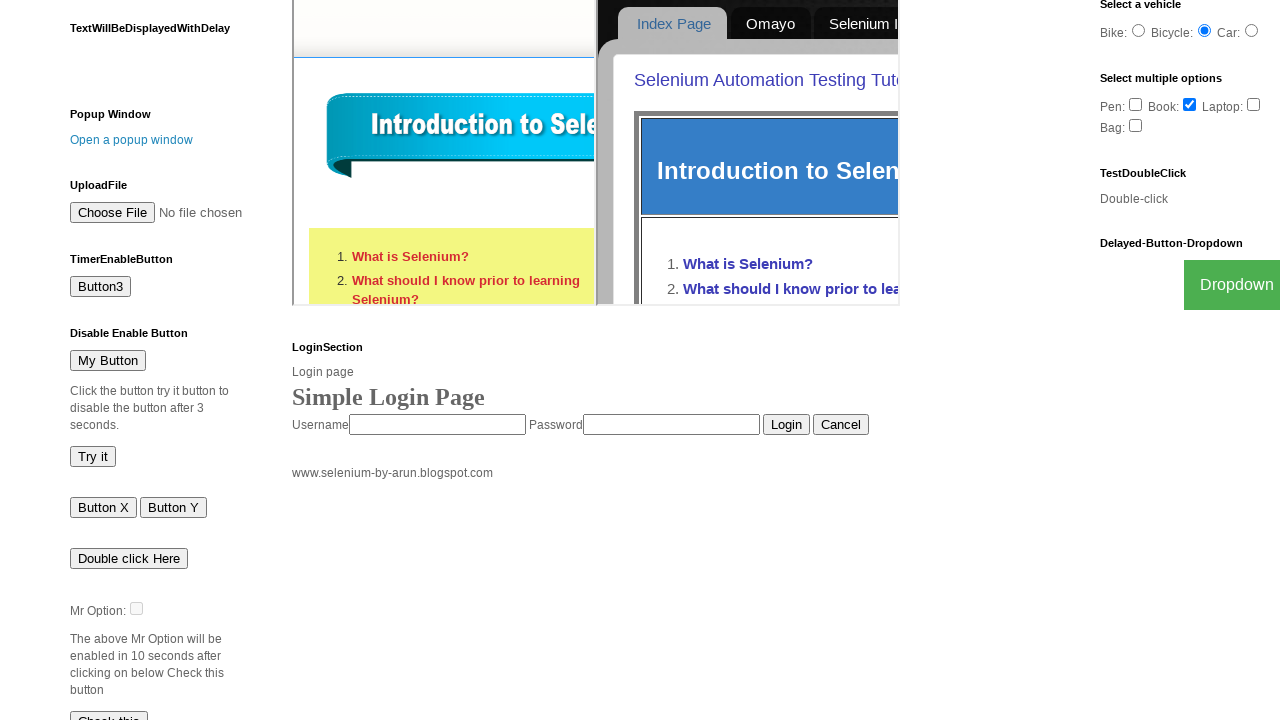

Double-clicked the 'Double click Here' button at (129, 558) on xpath=//button[contains(text(),'Double click Here')]
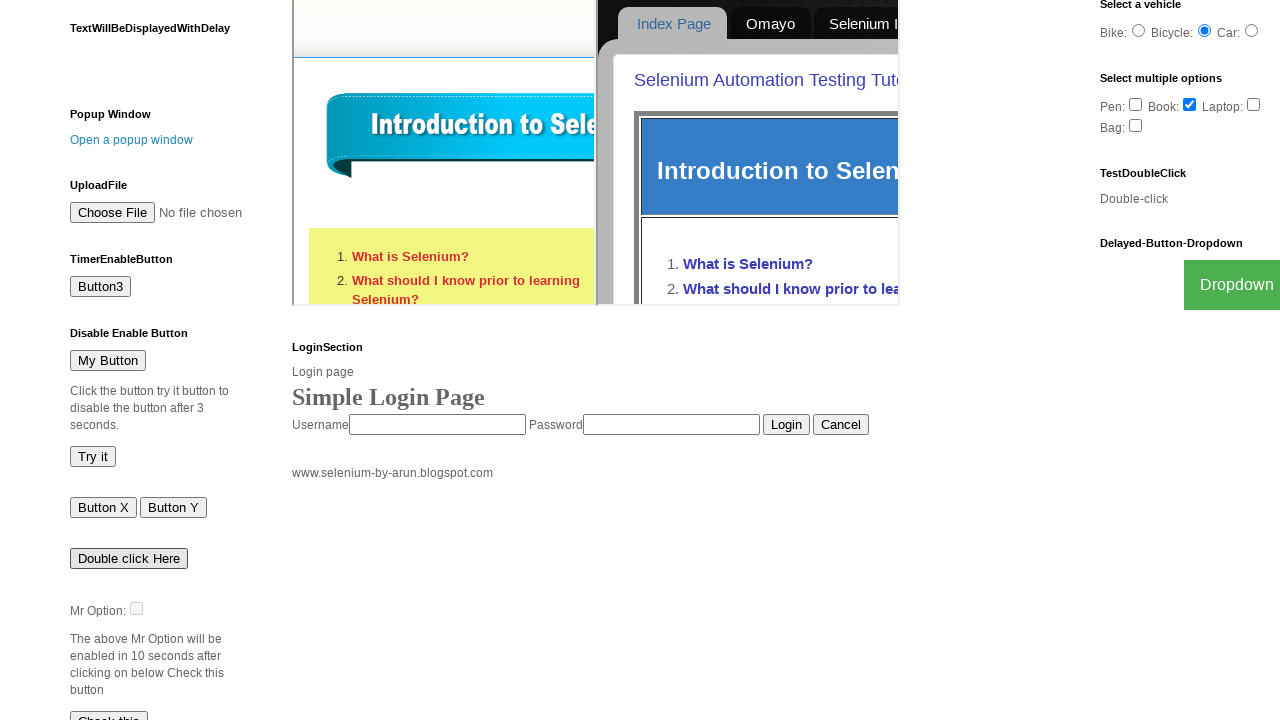

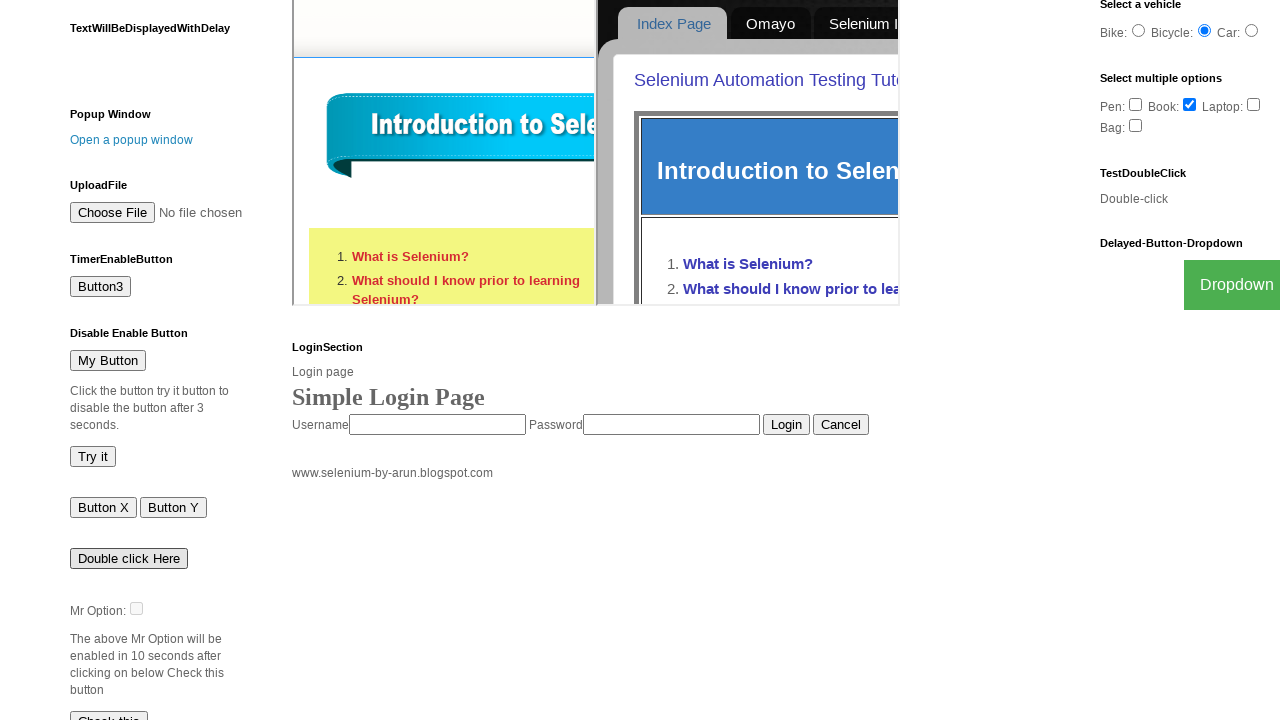